Tests drag and drop functionality on jQuery UI demo page by dragging an element into a droppable area

Starting URL: https://jqueryui.com/droppable/

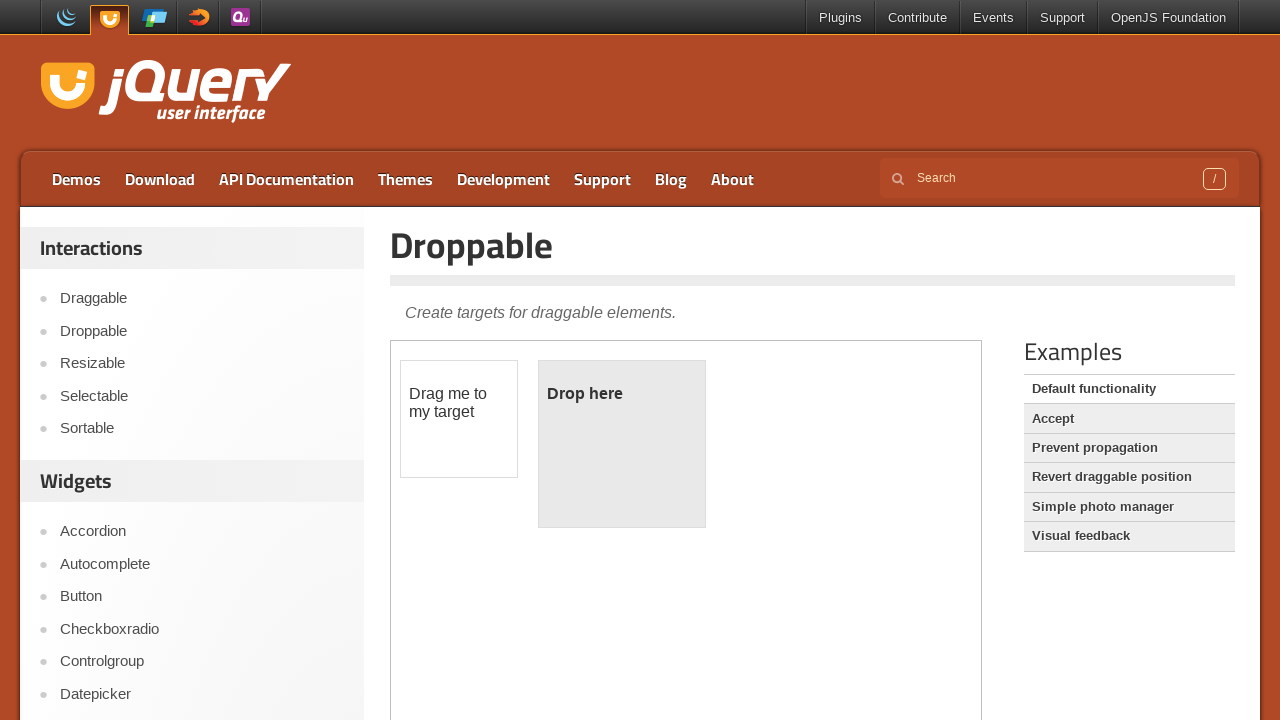

Located the iframe containing the drag and drop demo
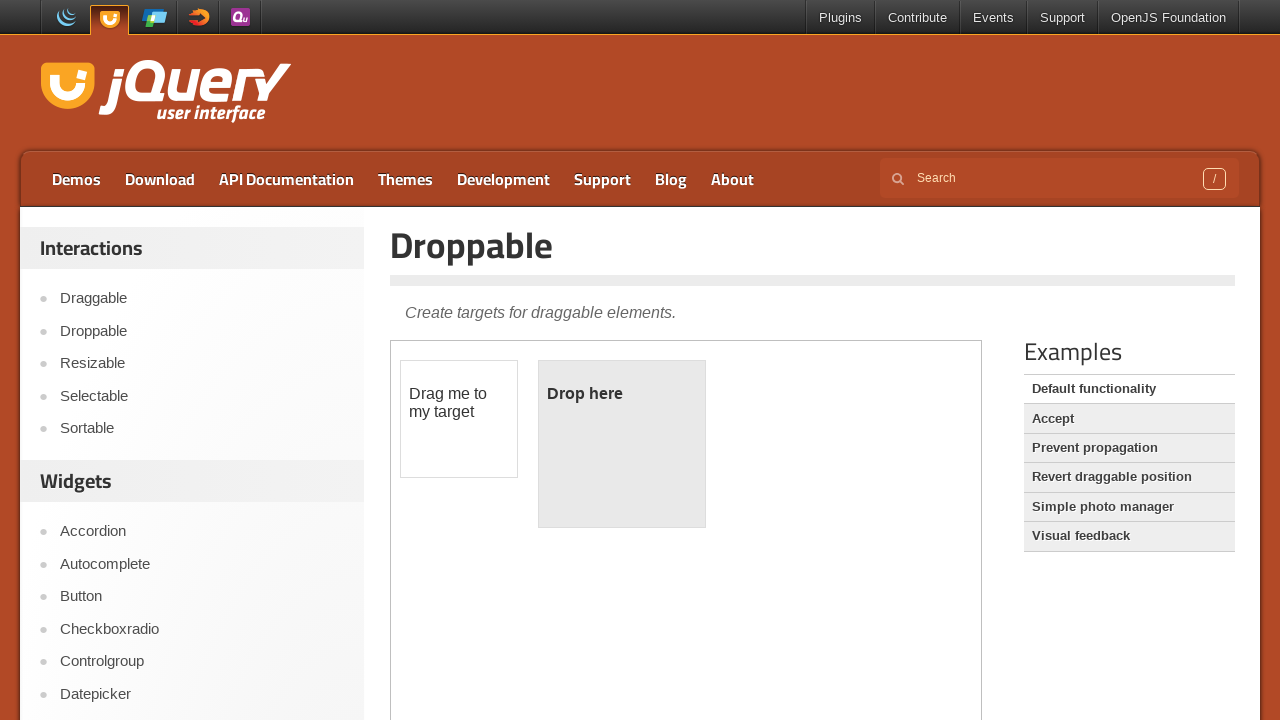

Located the draggable element
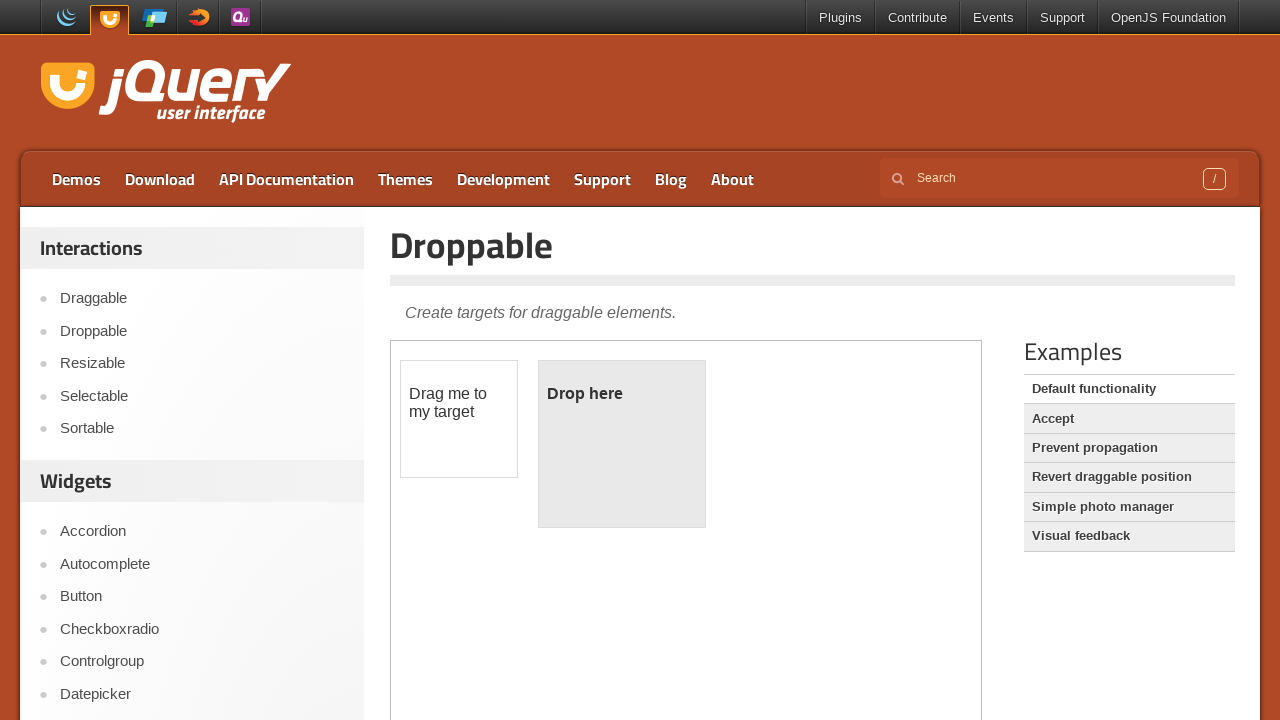

Located the droppable element
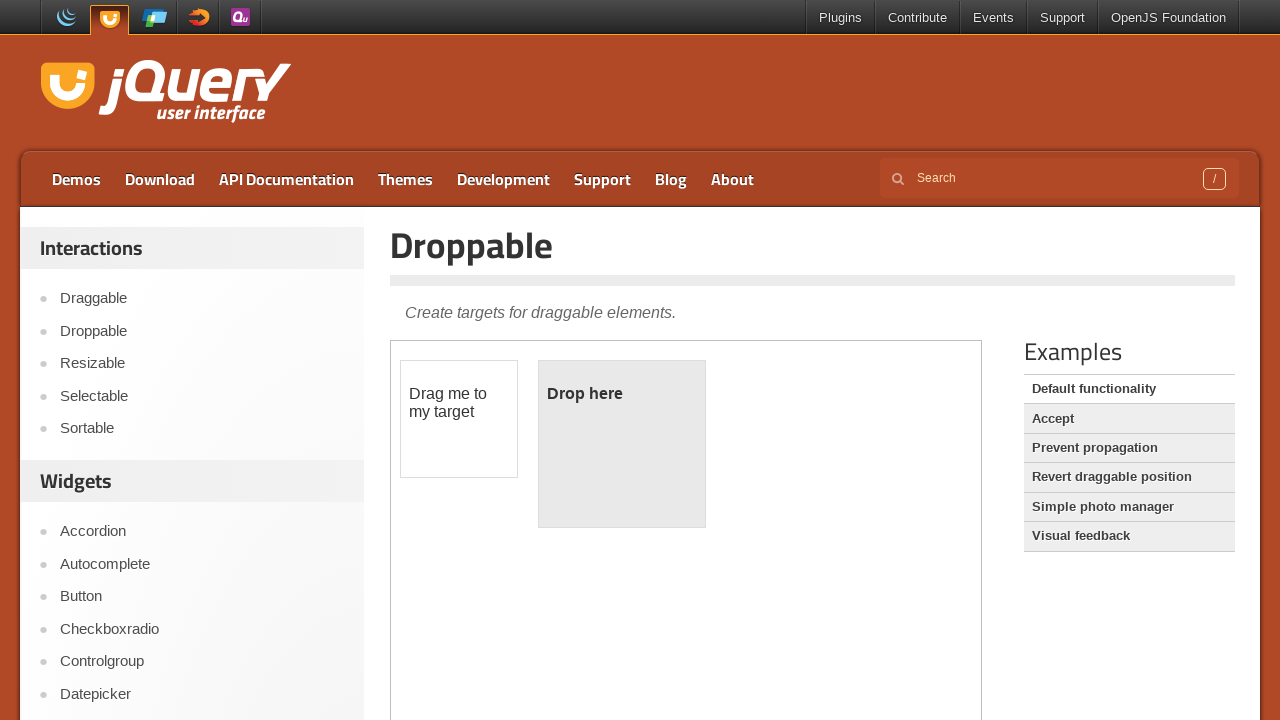

Dragged the draggable element into the droppable area at (622, 444)
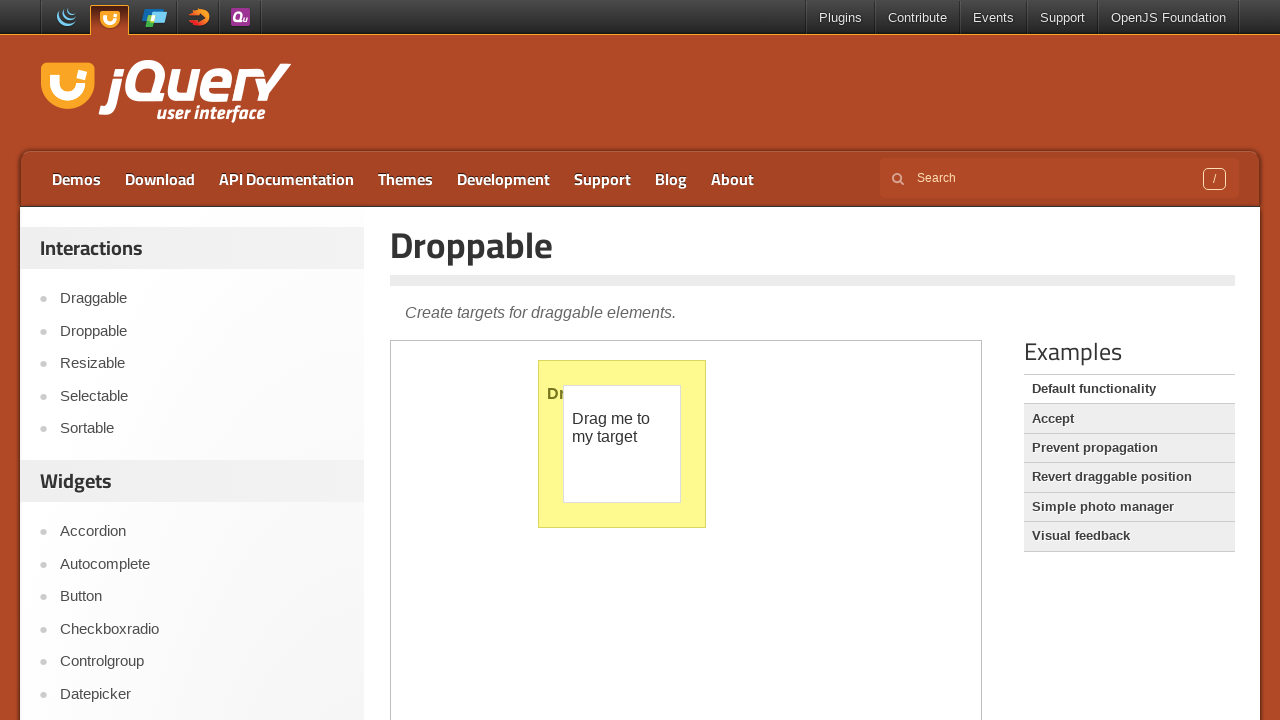

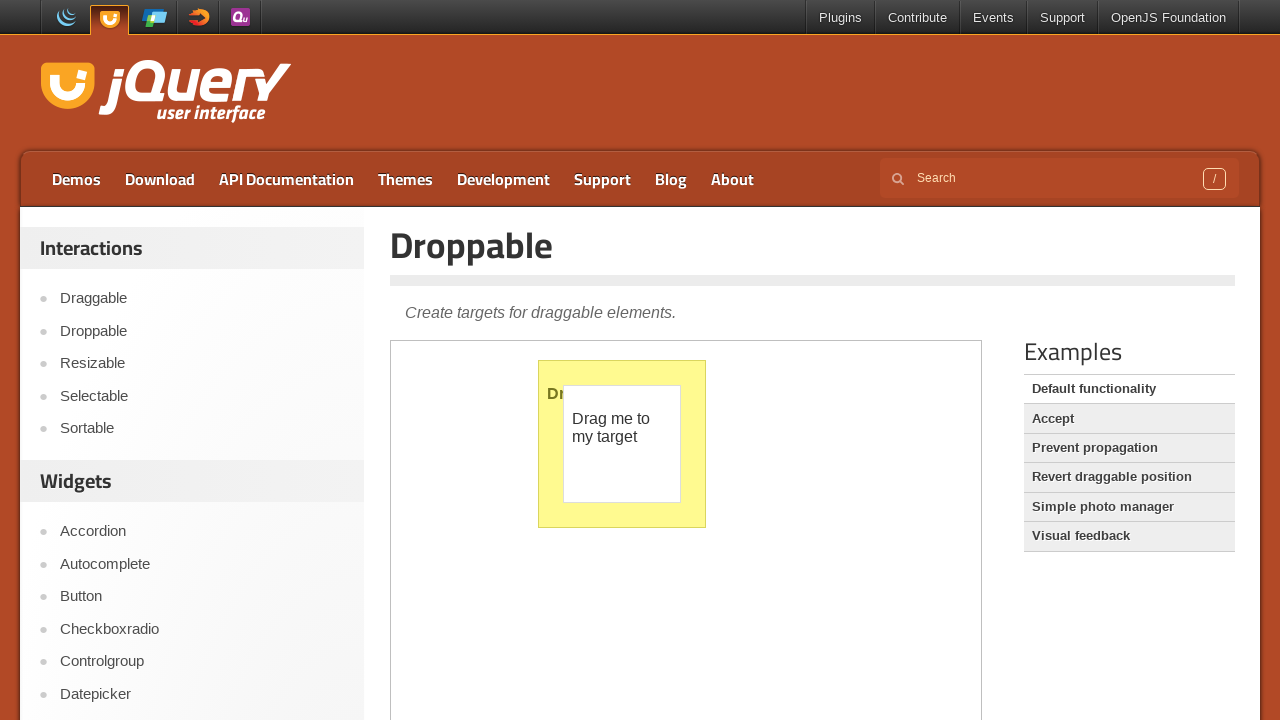